Tests dropdown functionality on a trial signup form by locating a country dropdown and selecting an option from it

Starting URL: https://www.orangehrm.com/orangehrm-30-day-trial/

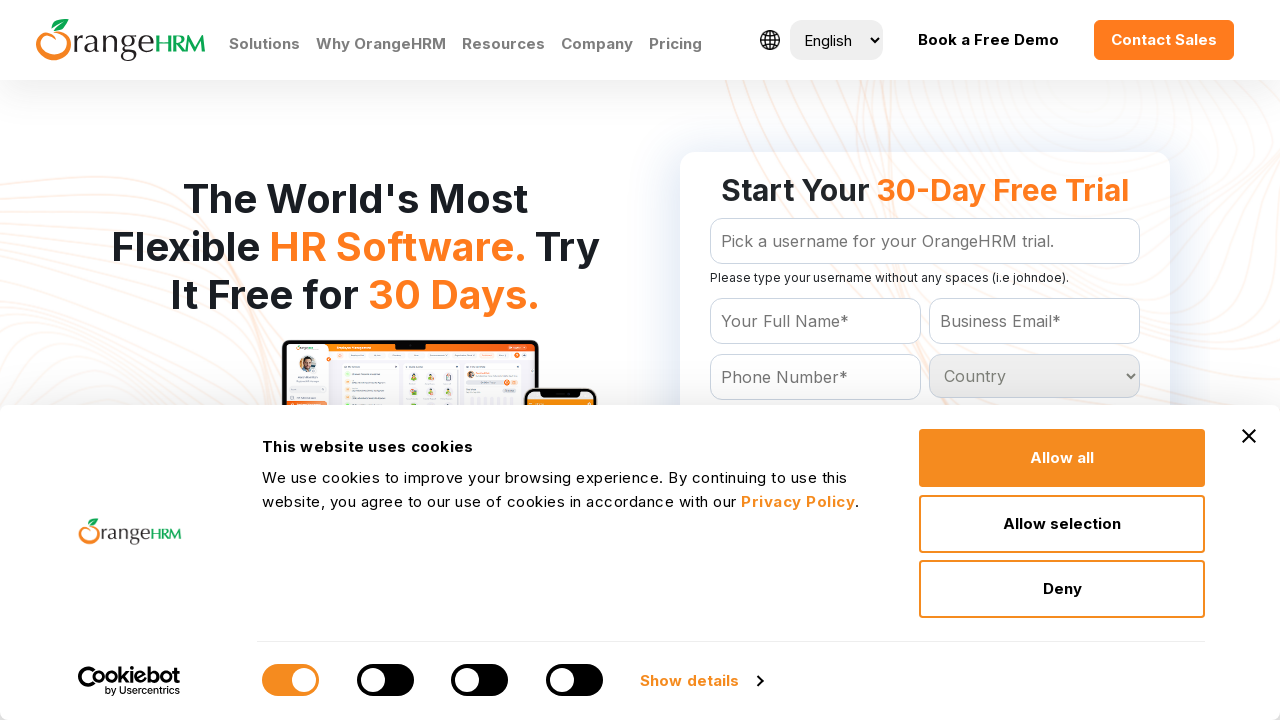

Waited for country dropdown to be visible
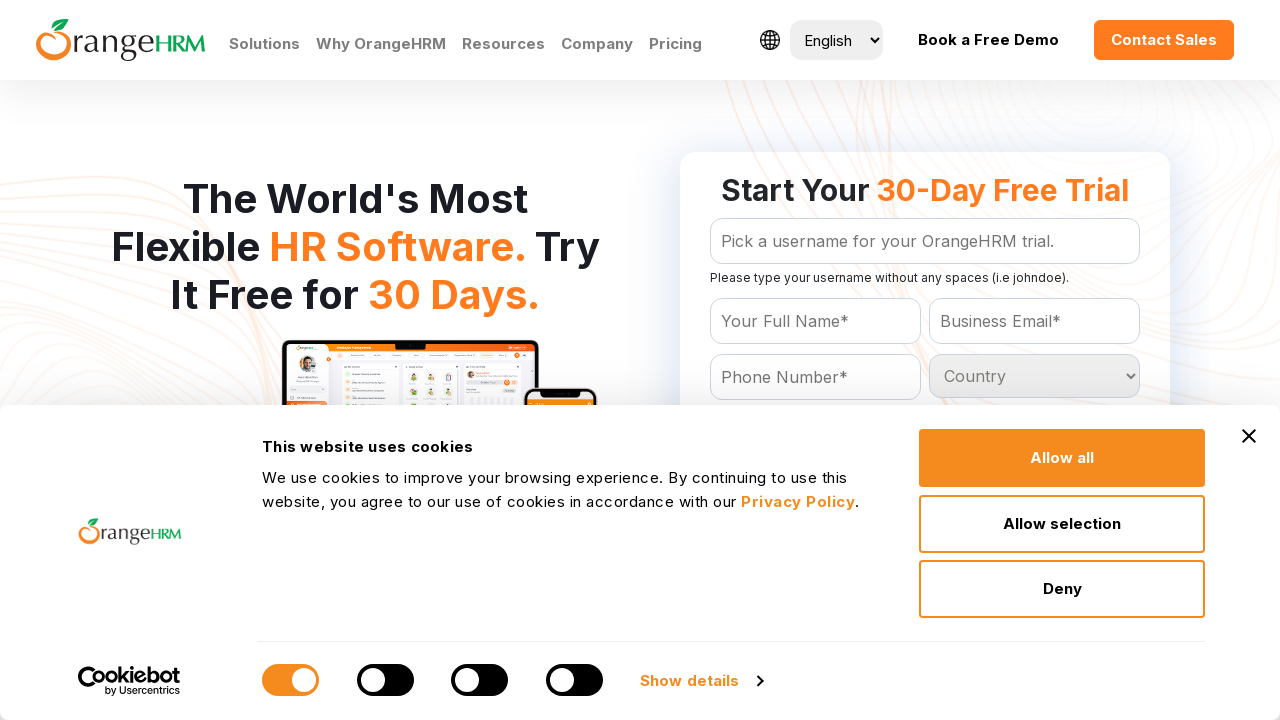

Located all dropdown options
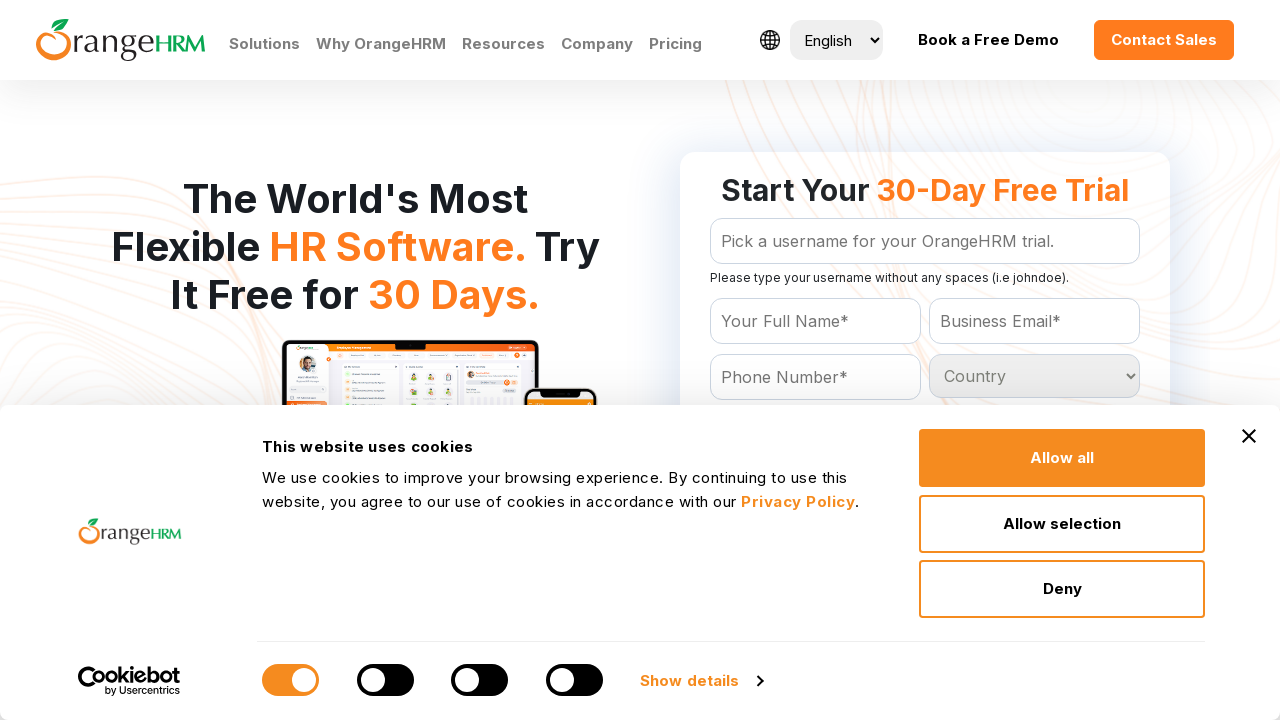

Selected the 11th option from the country dropdown on select.dropdown
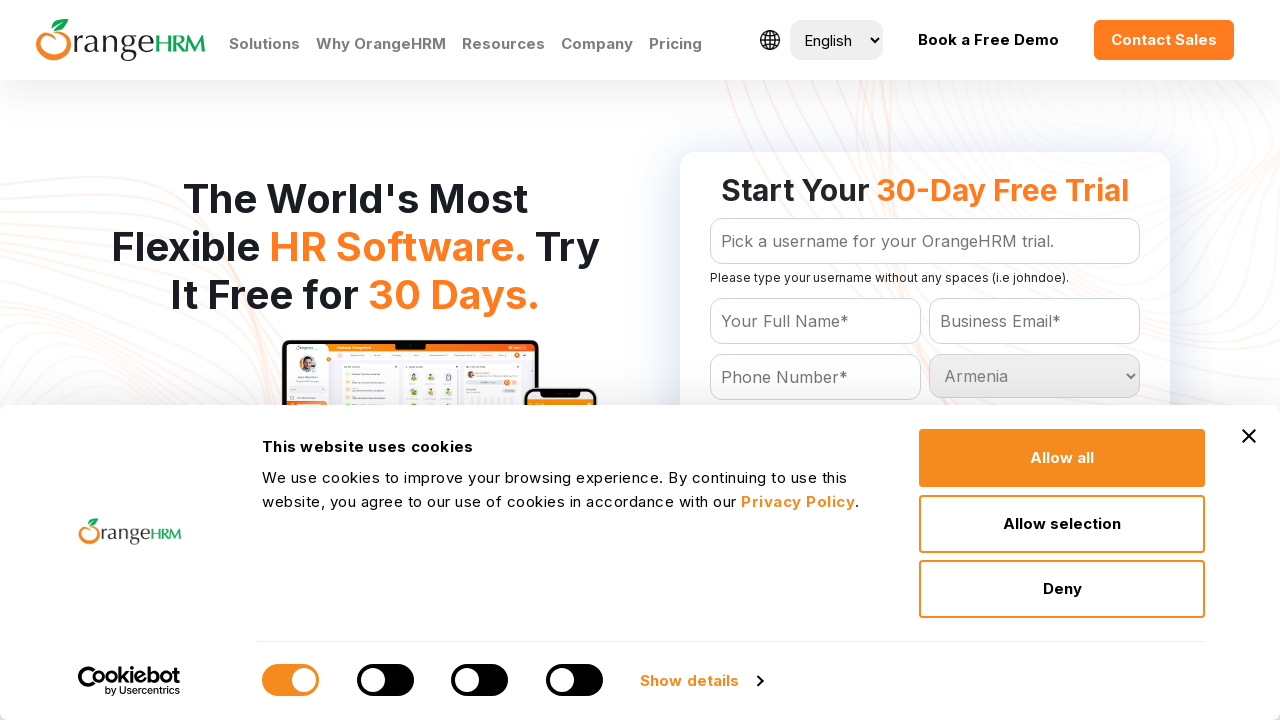

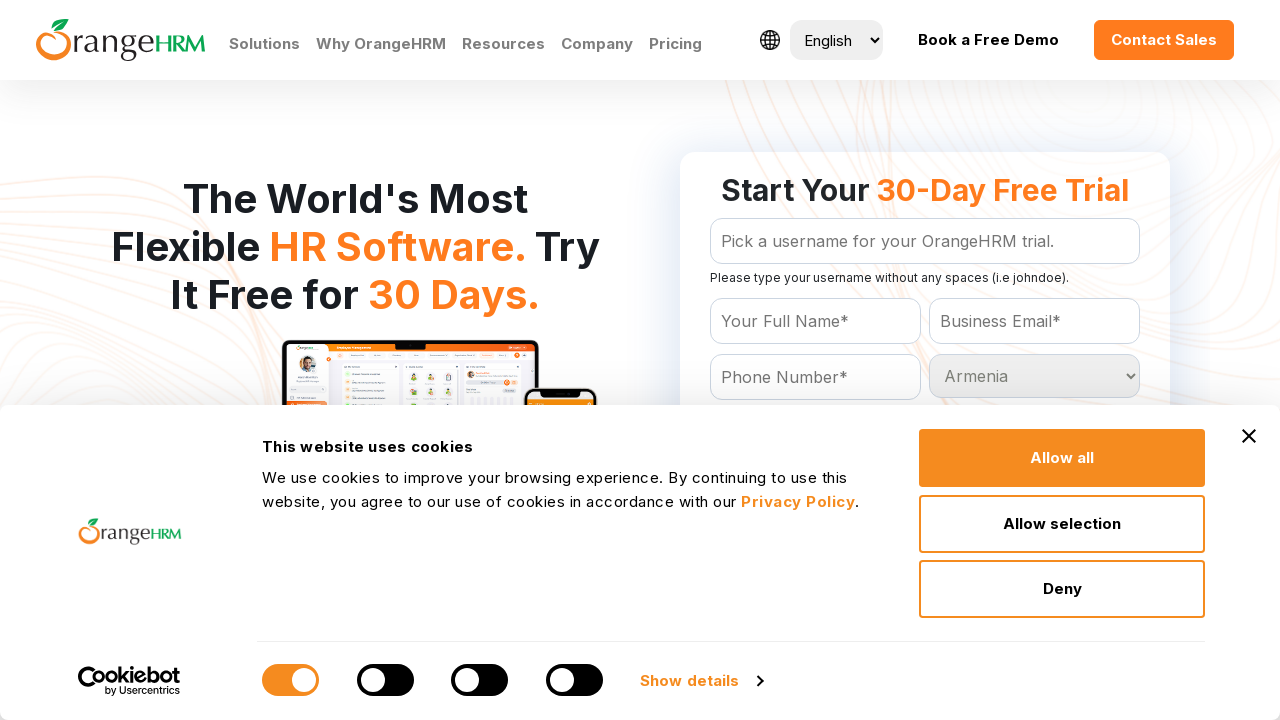